Tests page scrolling functionality by scrolling down and then up on the Selenium website

Starting URL: https://www.selenium.dev/

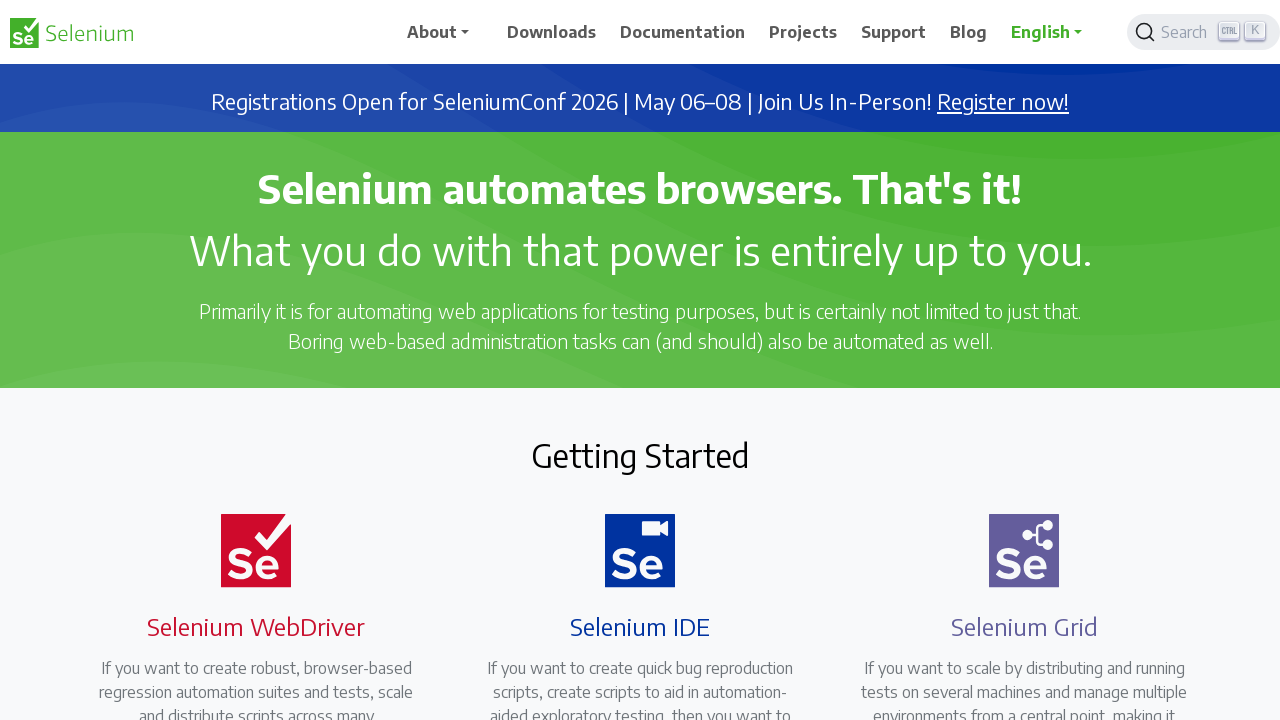

Scrolled down by 1000 pixels on Selenium website
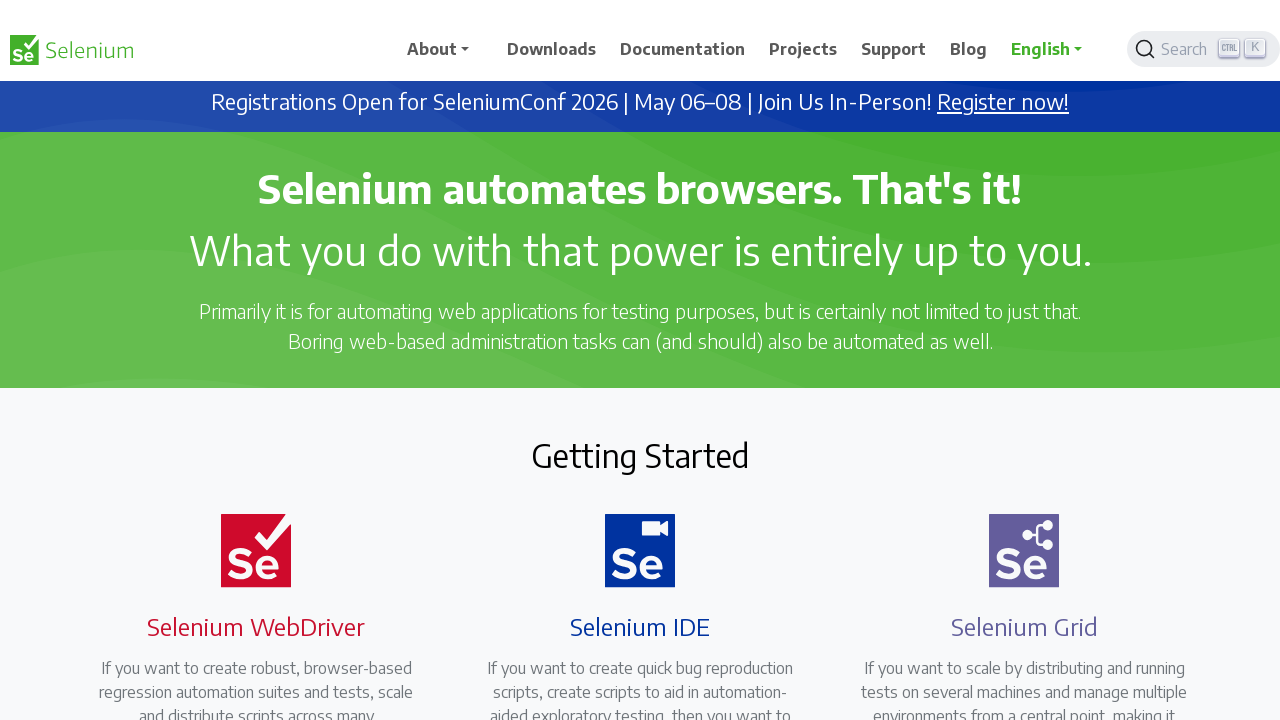

Waited 1 second for scroll animation to complete
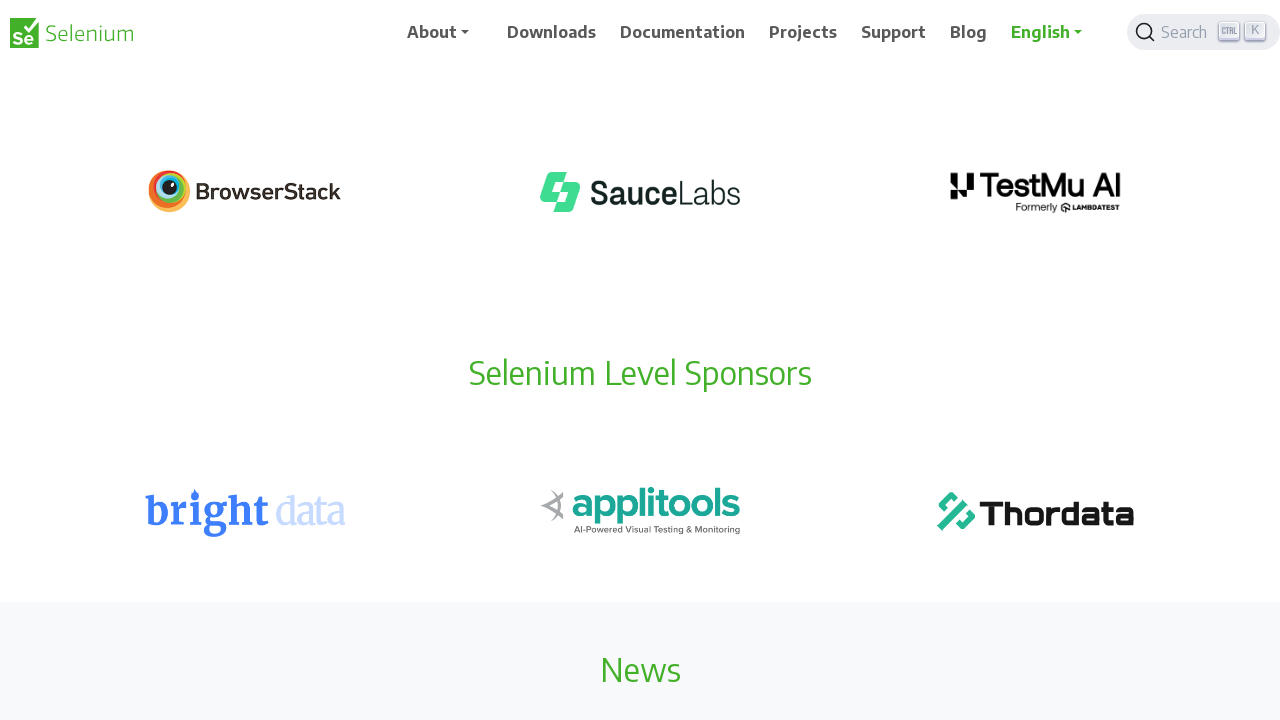

Scrolled up by 100 pixels on Selenium website
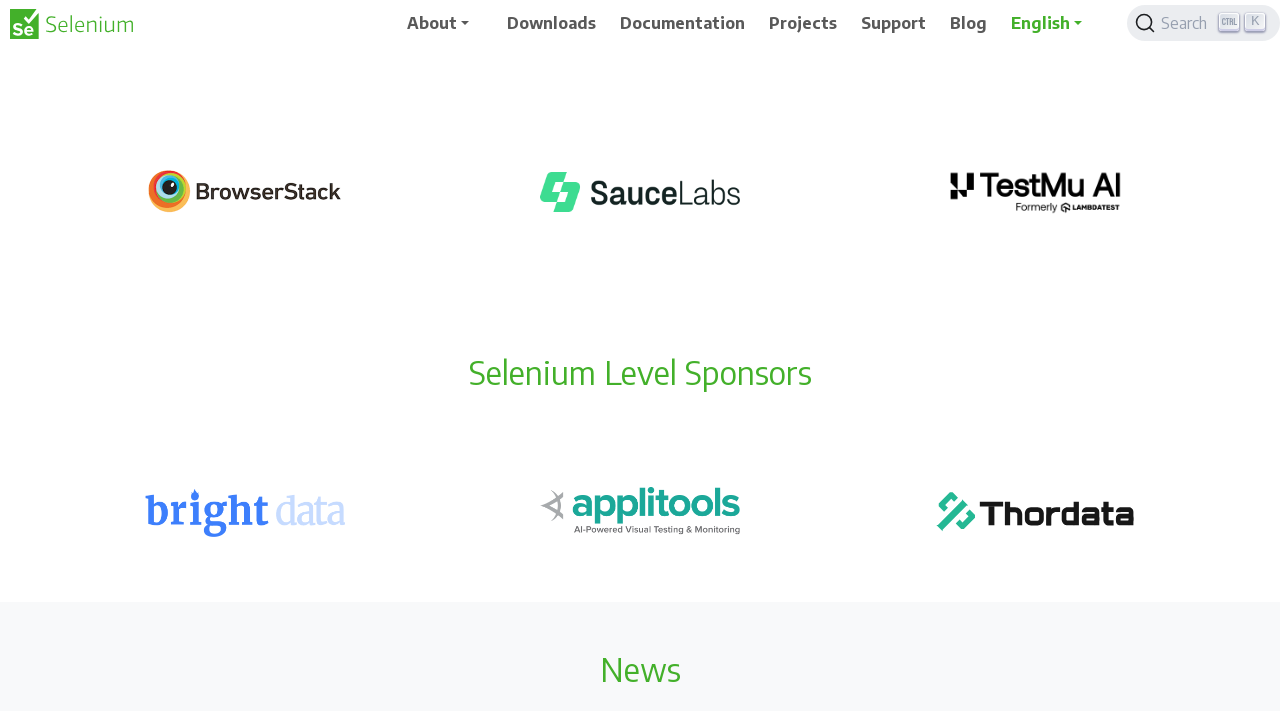

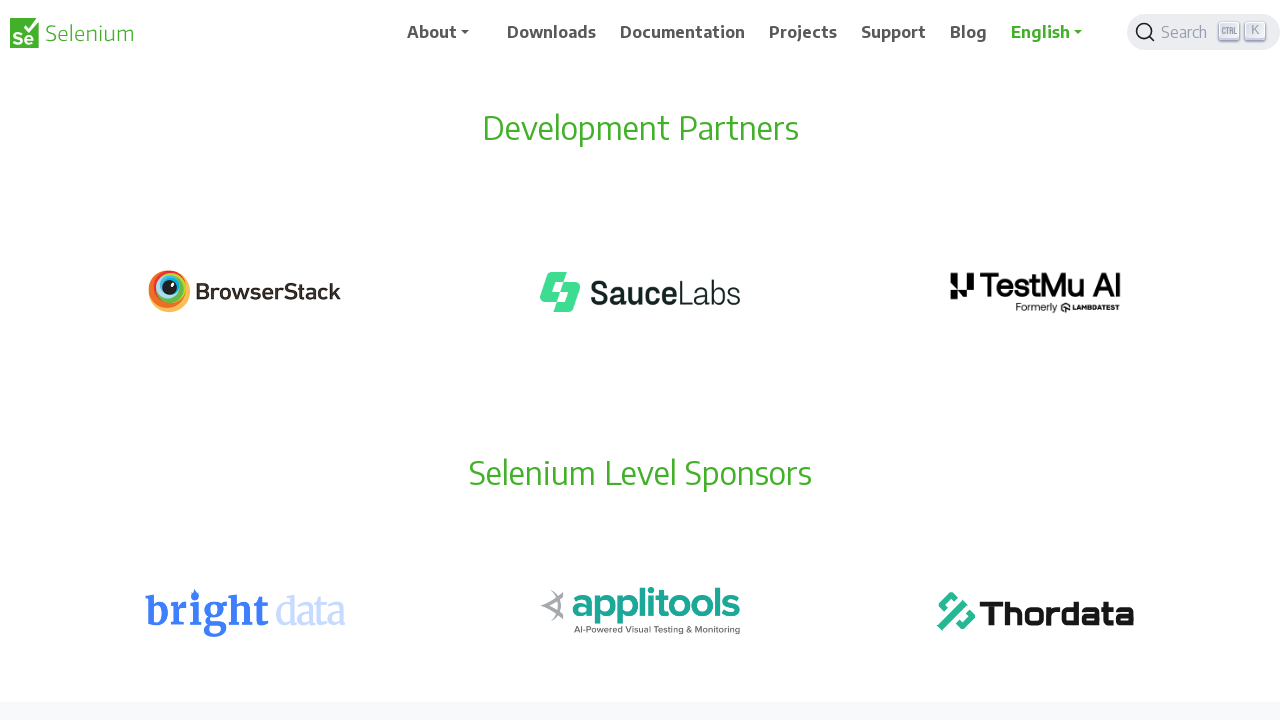